Tests filling the Full Name field on the DEMOQA text-box page using XPath object

Starting URL: https://demoqa.com/text-box

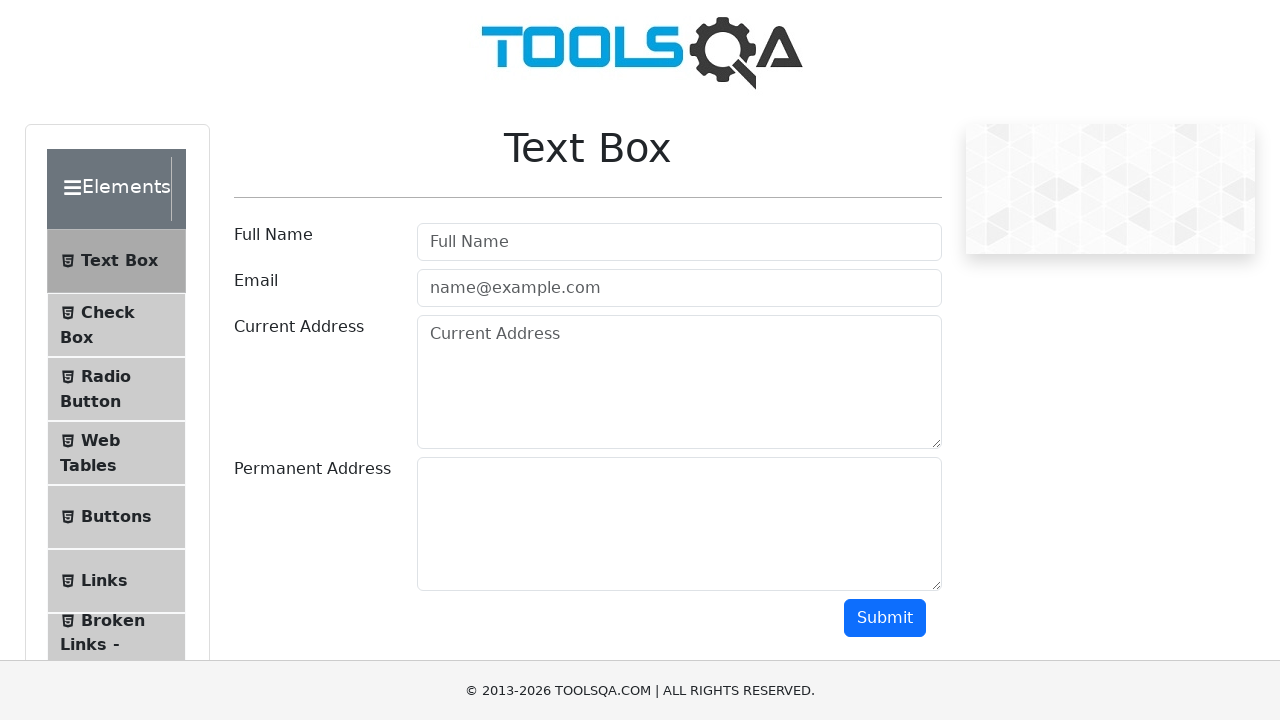

Filled Full Name field with 'Maria Garcia' using XPath object on #userName
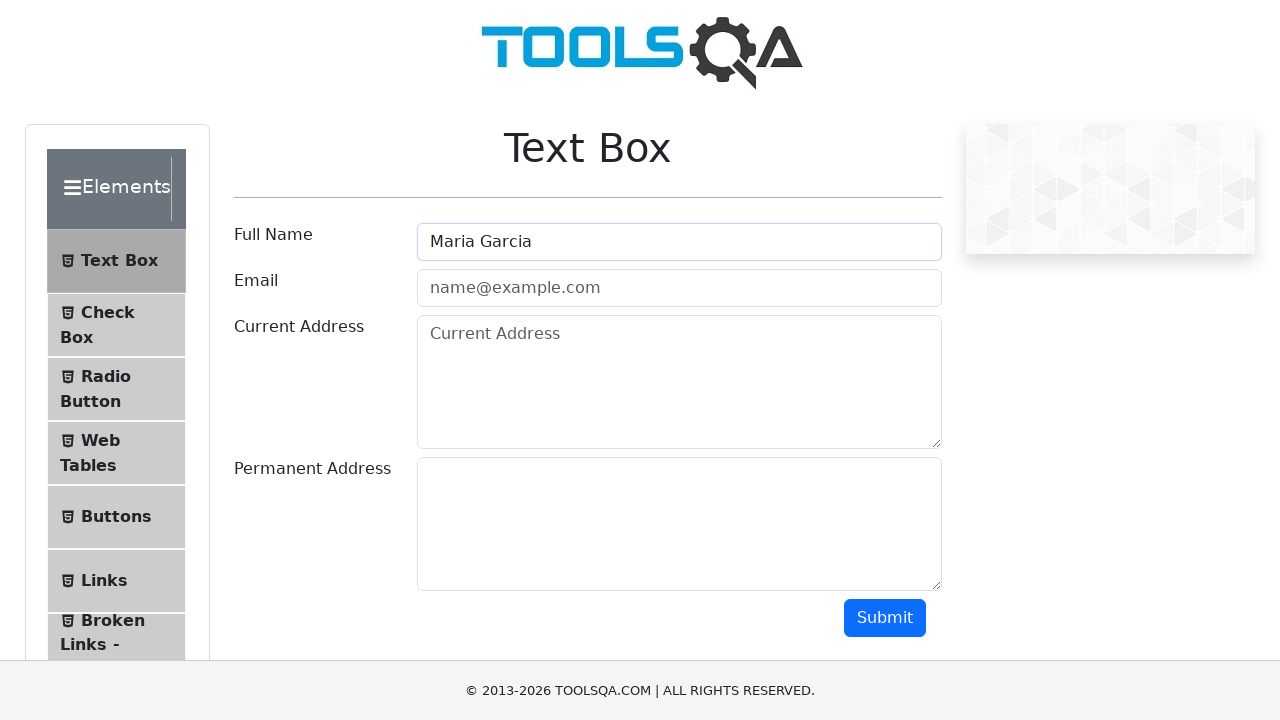

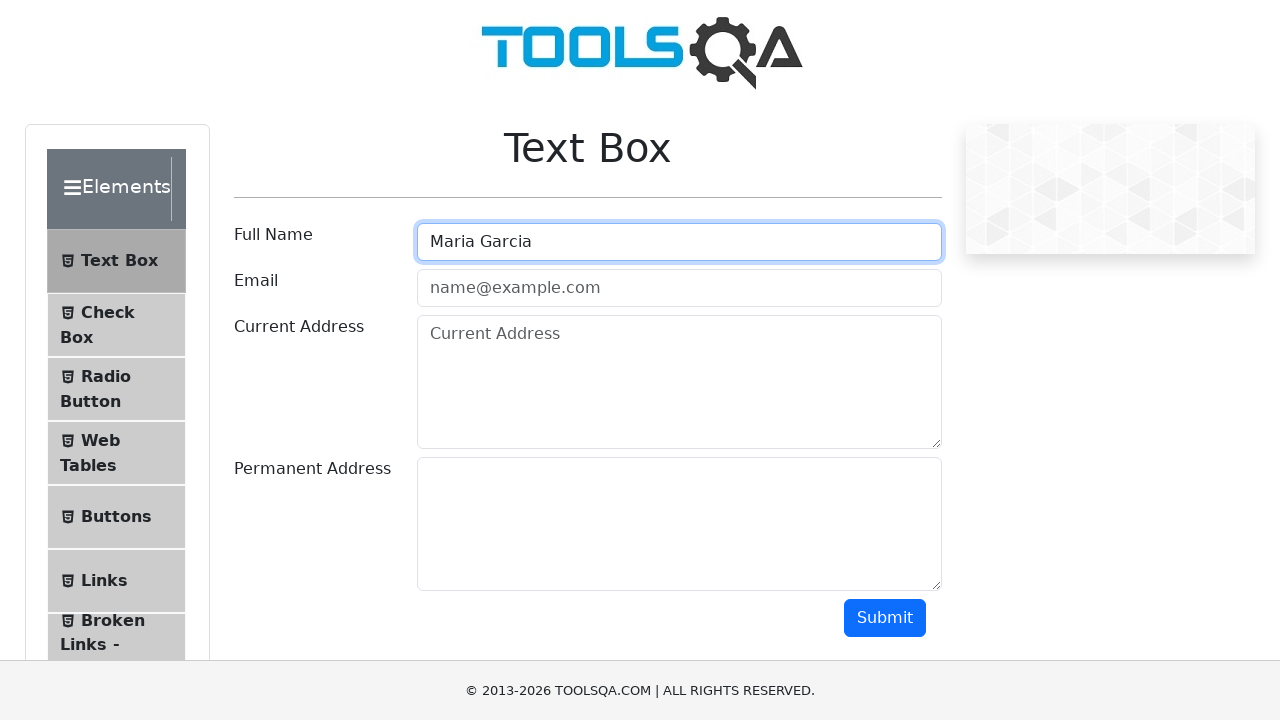